Tests that a button becomes visible after a delay by navigating to the dynamic properties page and waiting for the "Visible After 5 Seconds" button to appear

Starting URL: https://demoqa.com/dynamic-properties

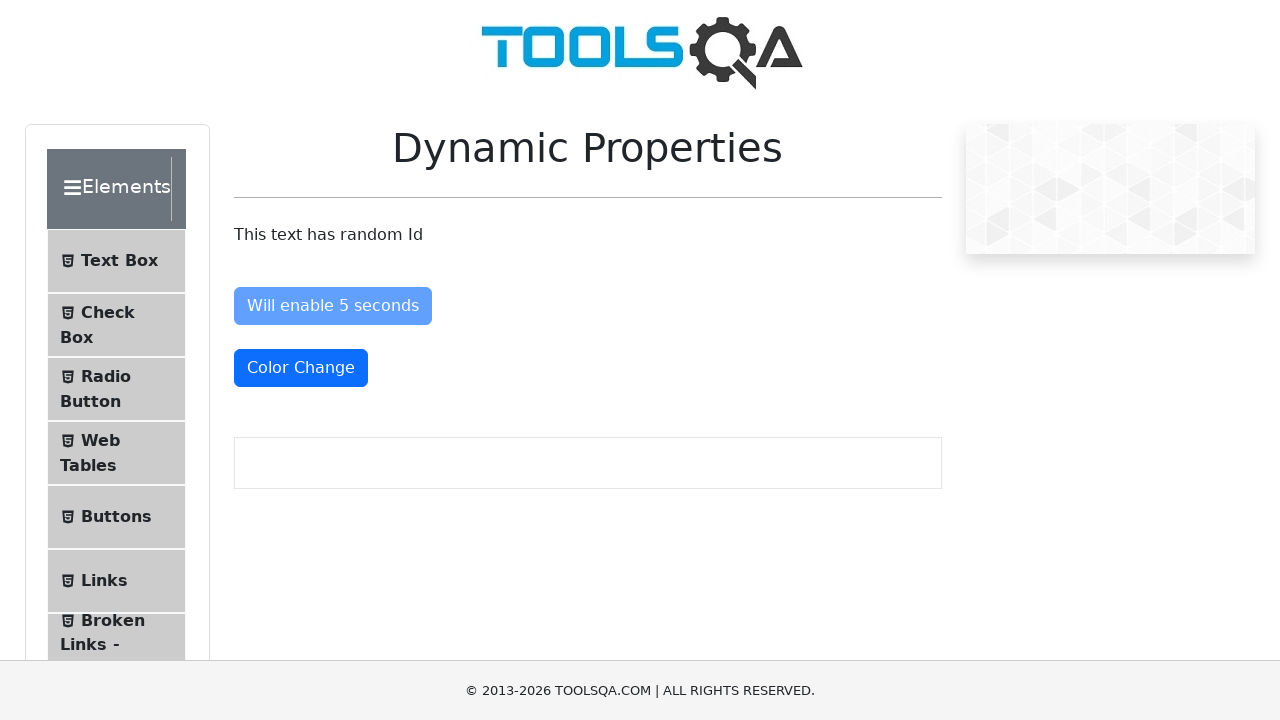

Located the 'Visible After 5 Seconds' button element
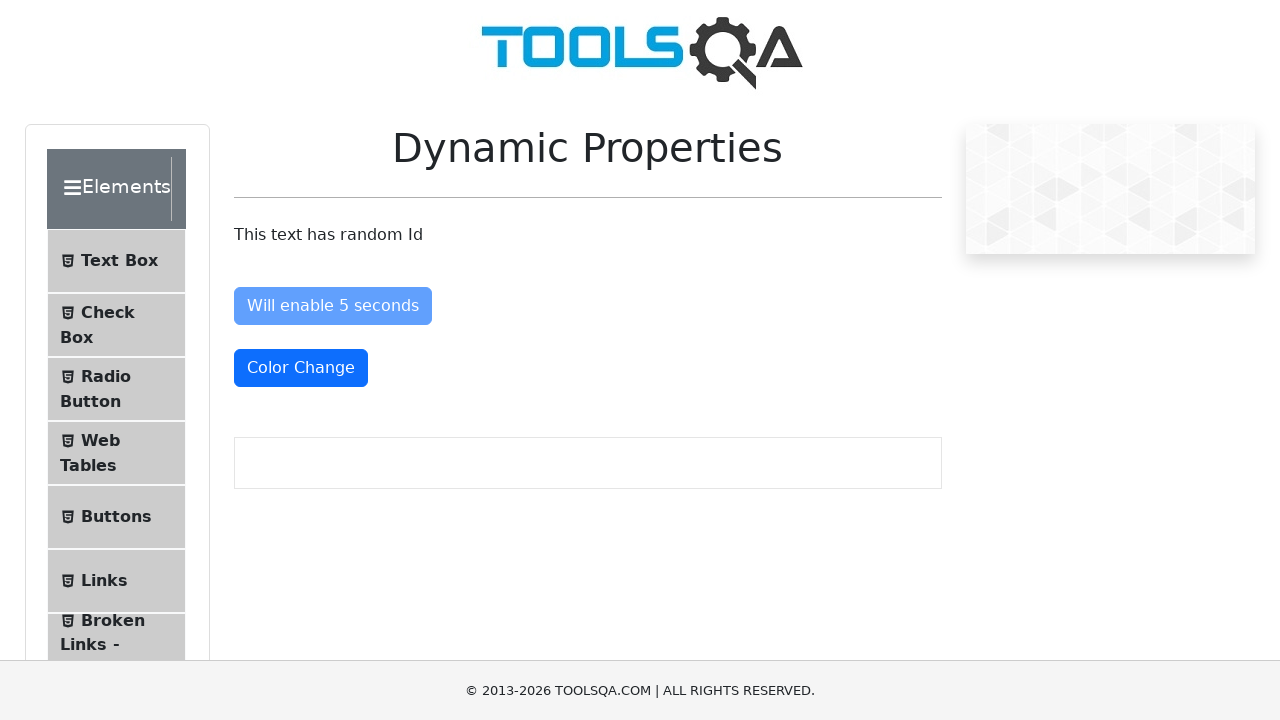

Waited for the 'Visible After 5 Seconds' button to become visible (up to 10 seconds)
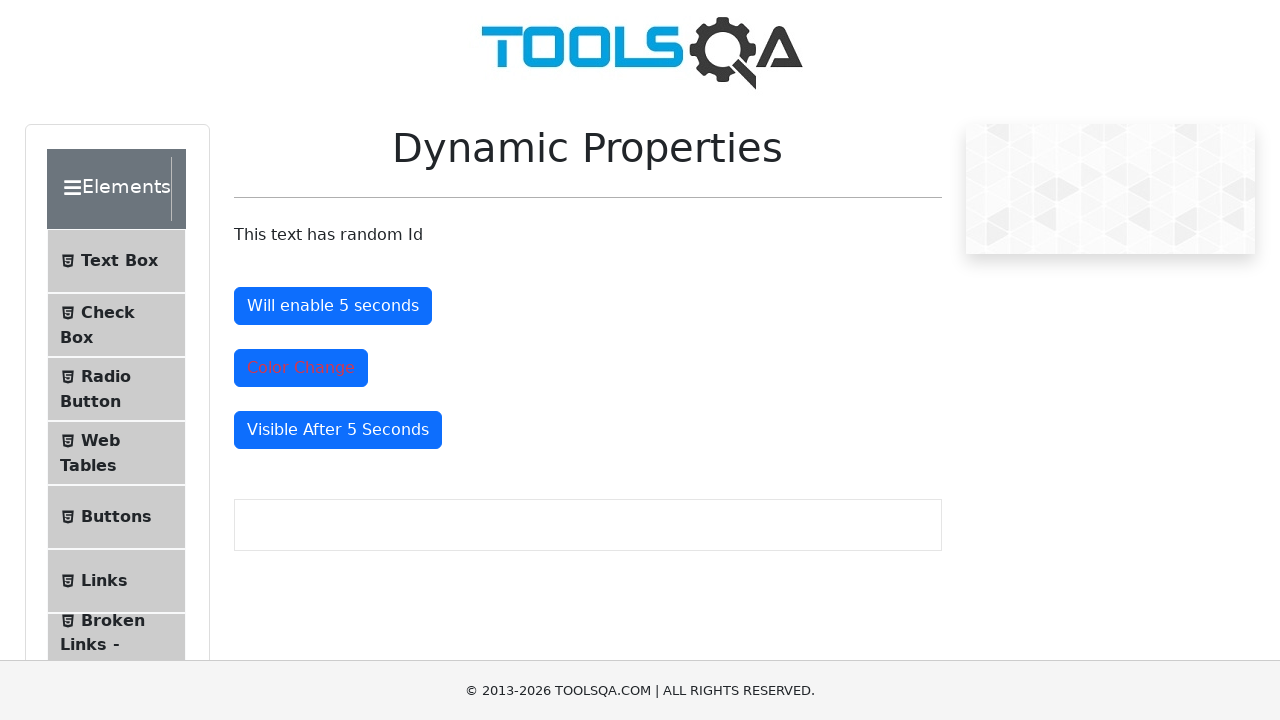

Verified that the 'Visible After 5 Seconds' button is visible
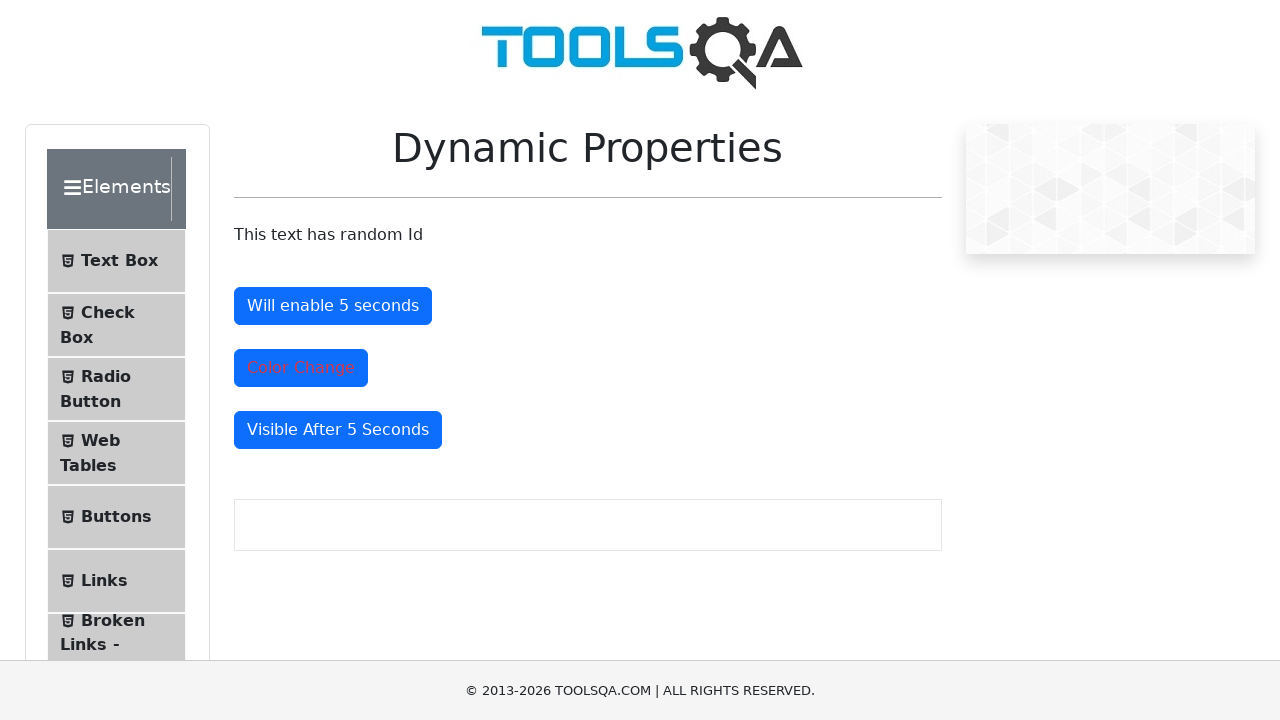

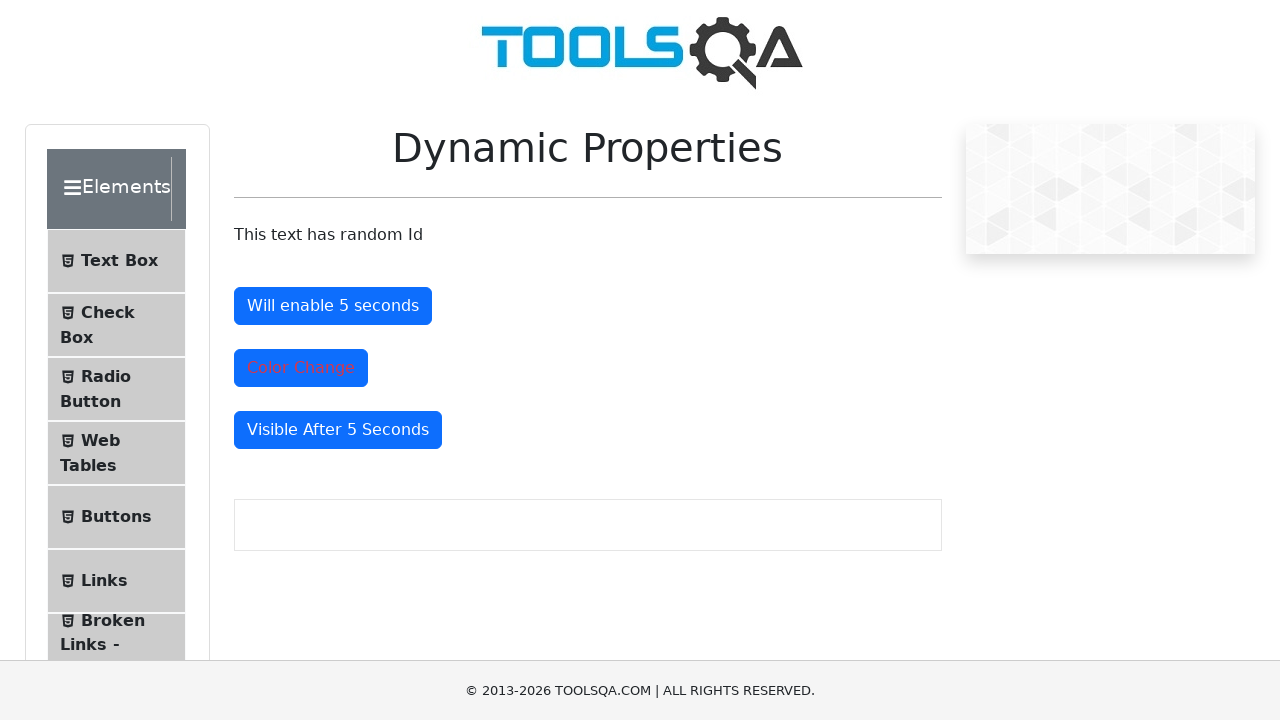